Tests the draggable element functionality by dragging a box to a new position and verifying its location changed

Starting URL: https://demoqa.com/dragabble

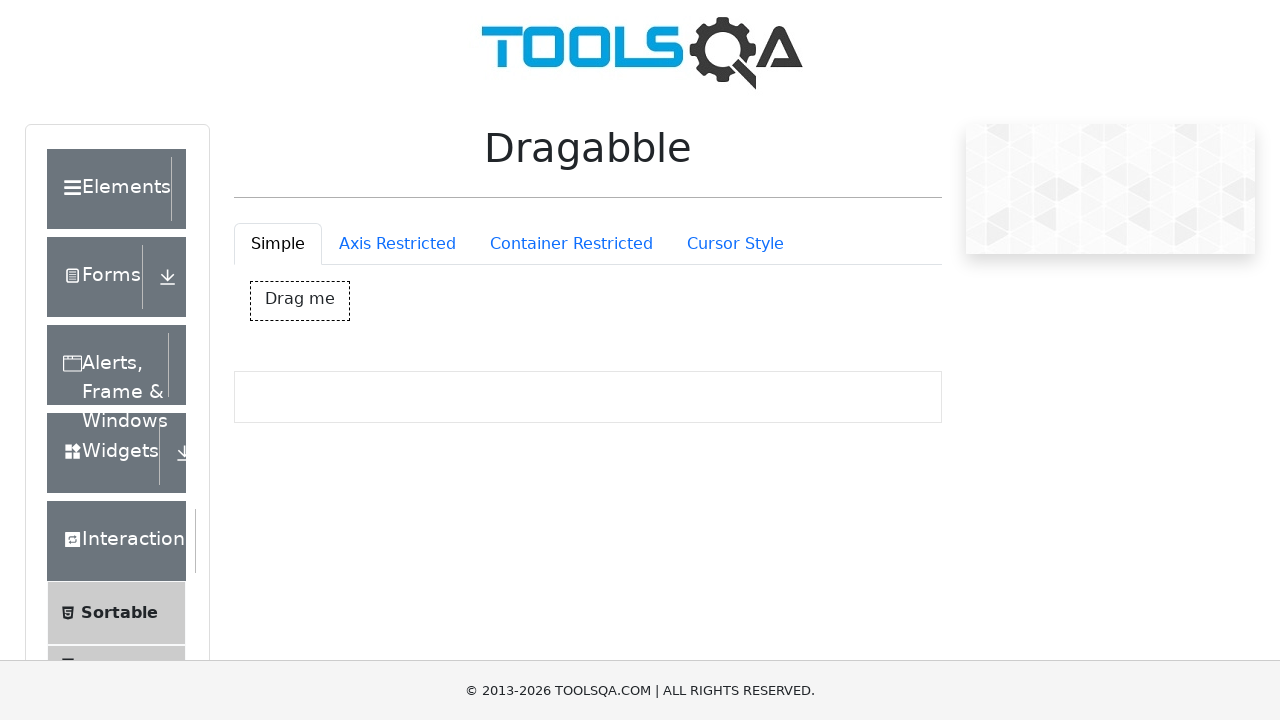

Waited for draggable element #dragBox to load
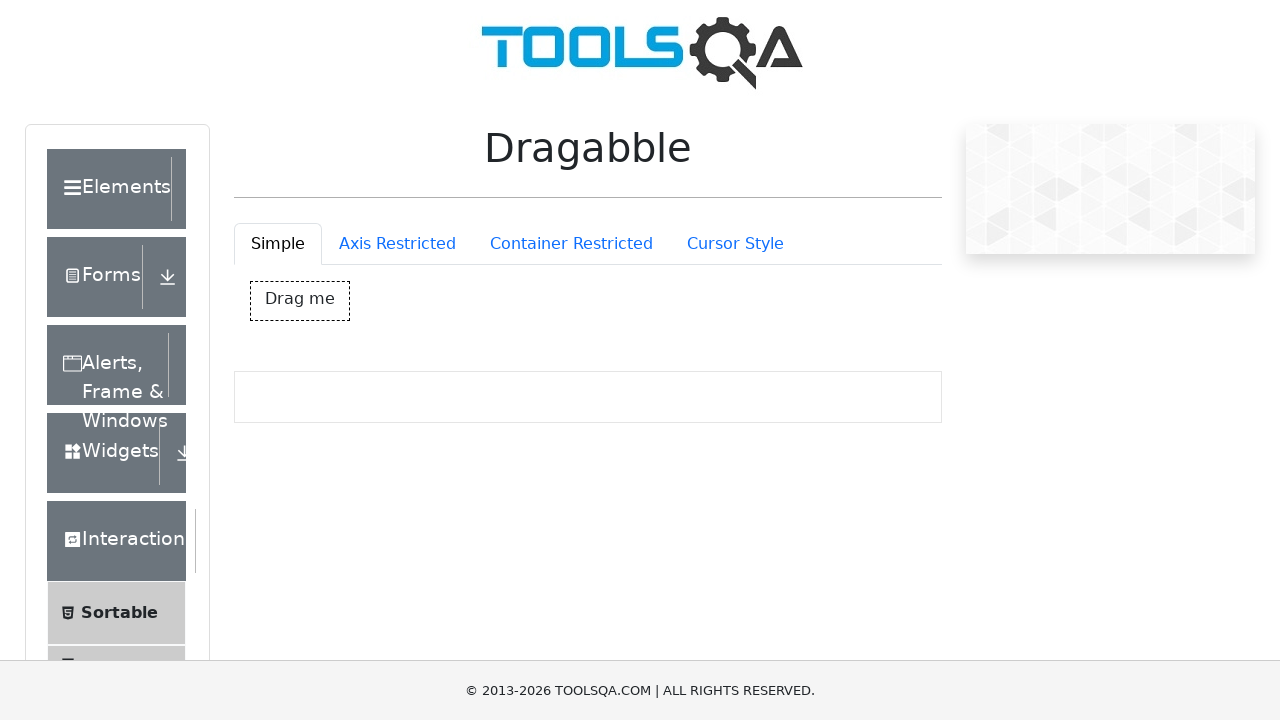

Scrolled down 150 pixels to see draggable element better
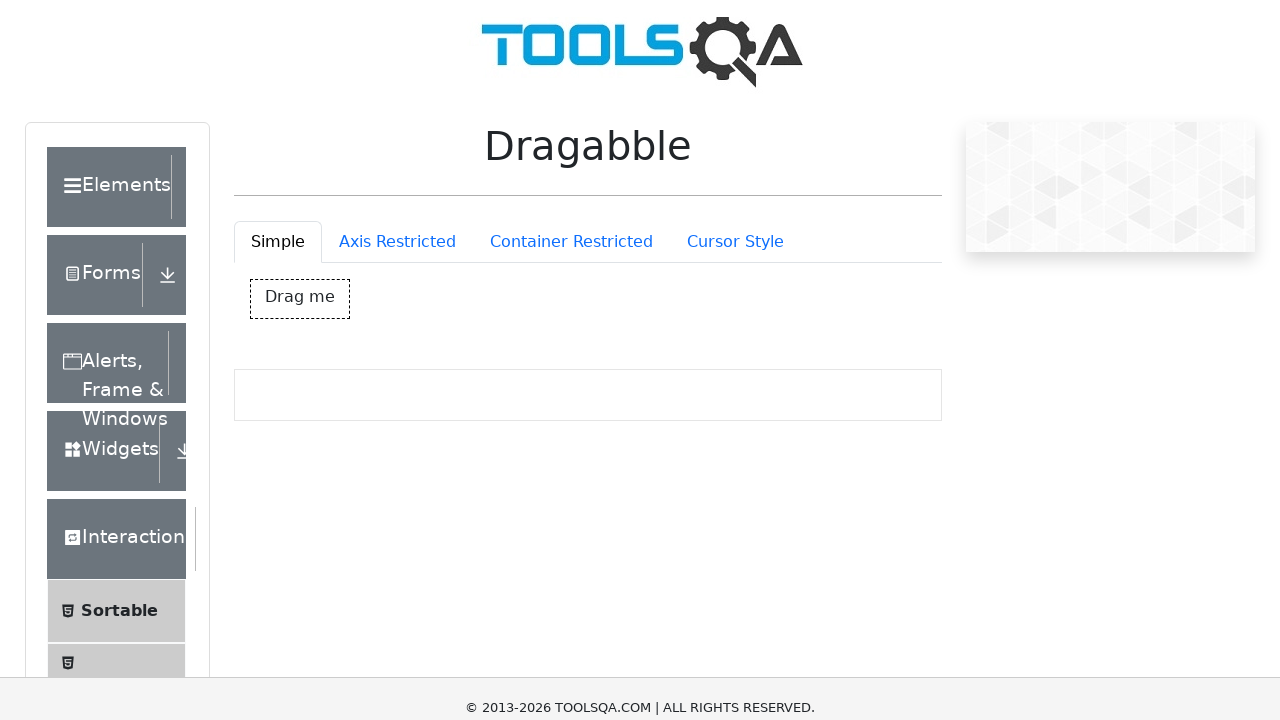

Located the draggable element #dragBox
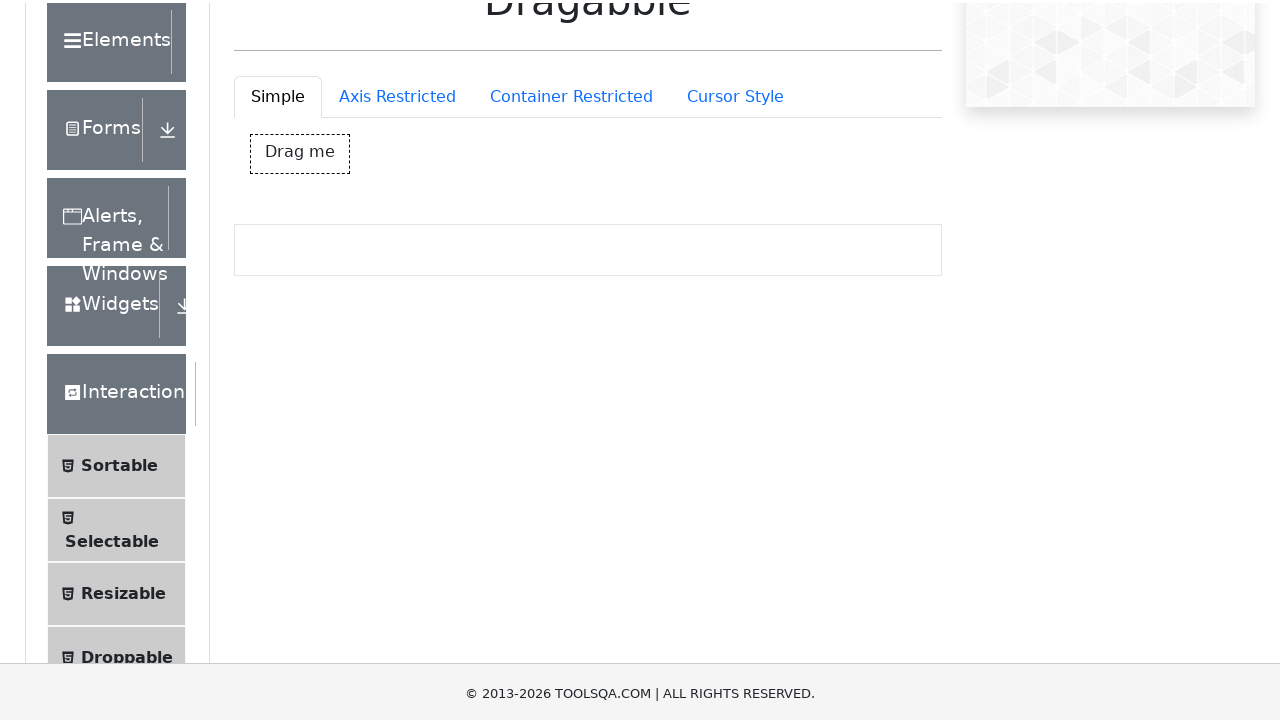

Retrieved initial position of draggable element: x=249.859375, y=131
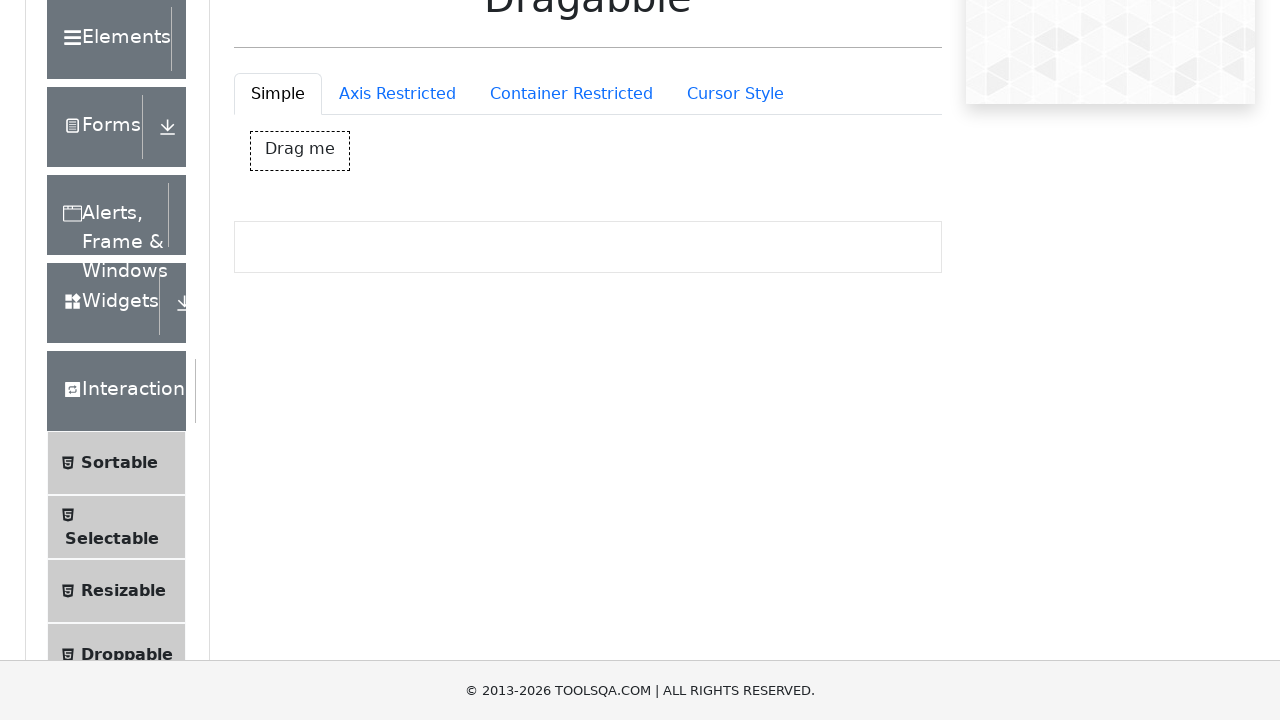

Moved mouse to center of draggable element at (300, 151)
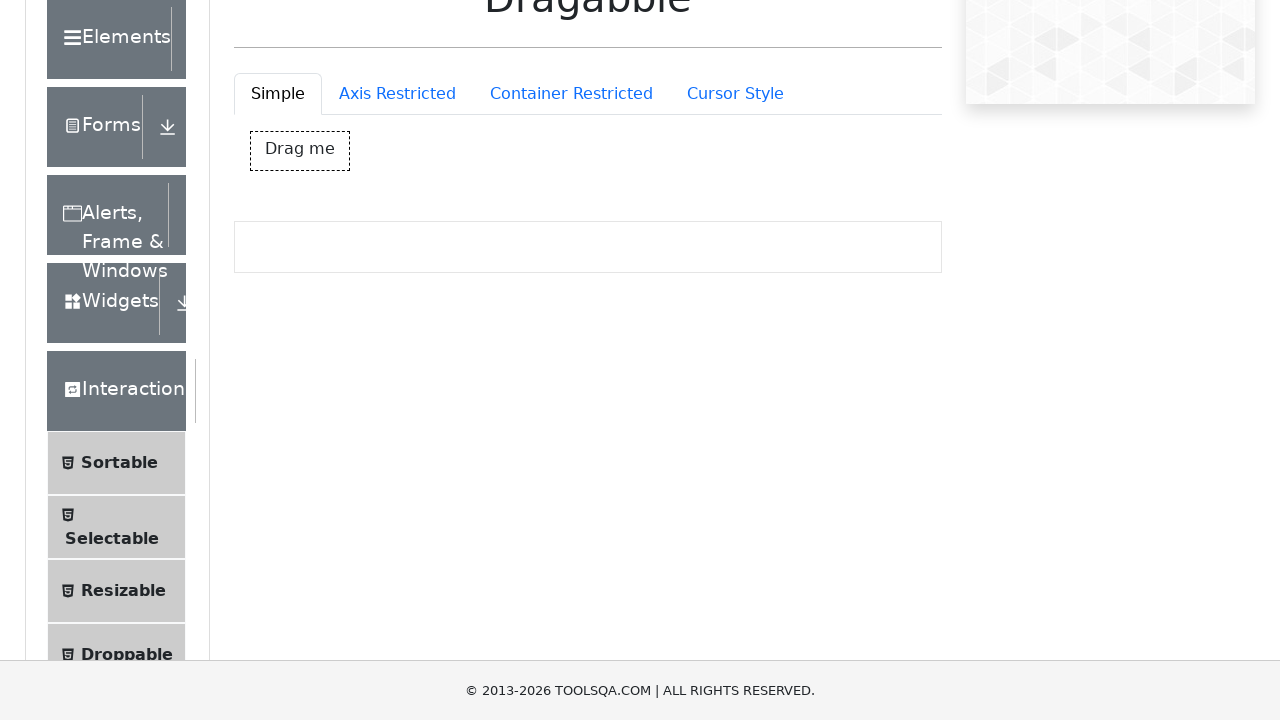

Pressed mouse button down to start drag at (300, 151)
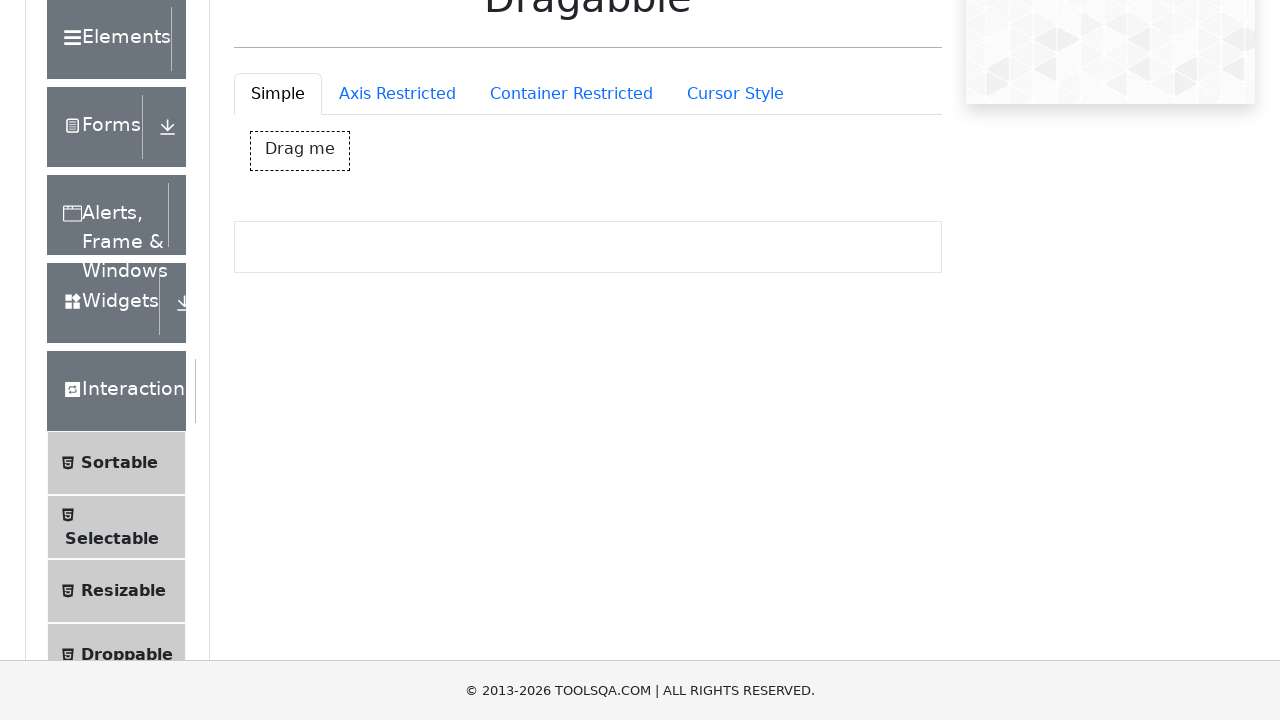

Moved mouse to new position (offset 300, 200) while dragging at (550, 331)
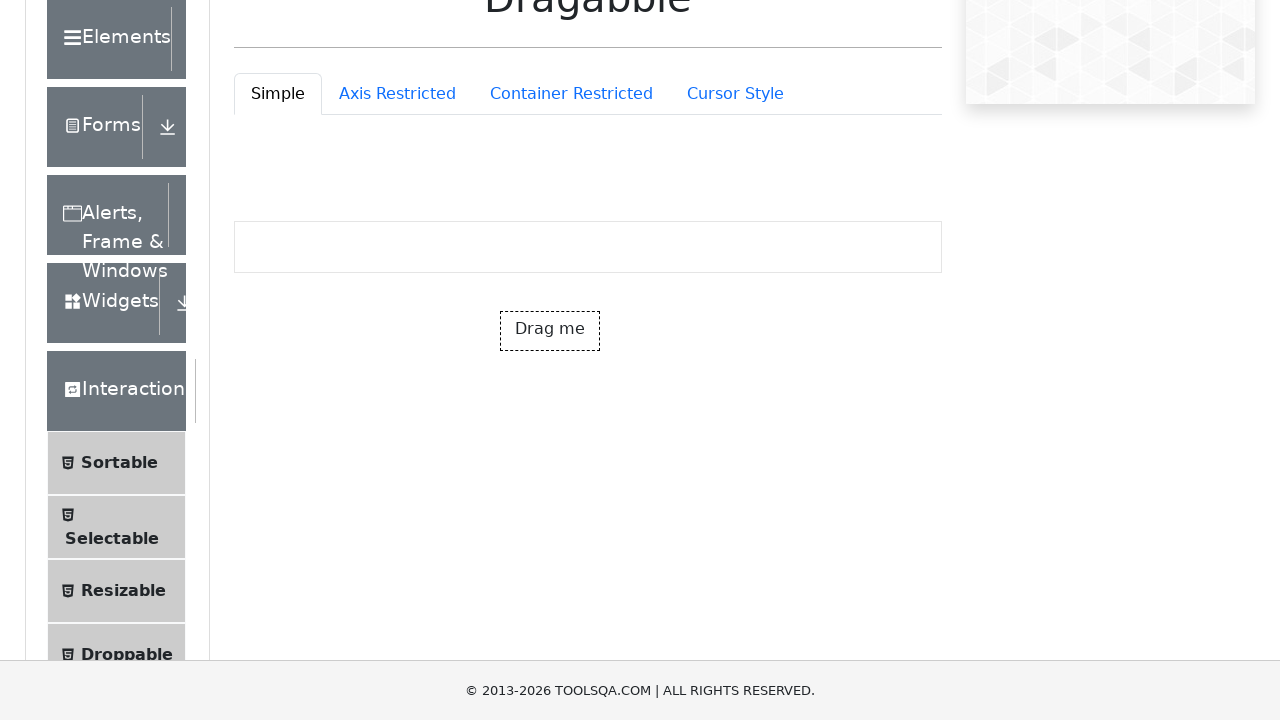

Released mouse button to complete drag operation at (550, 331)
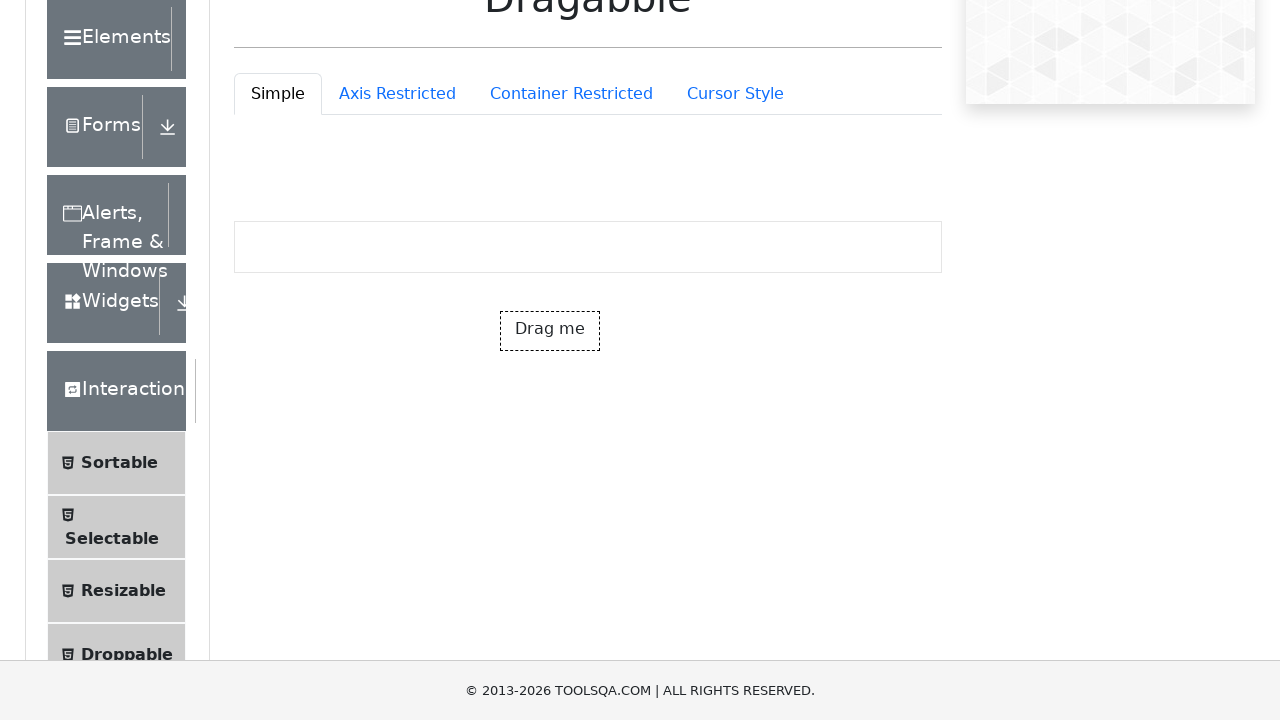

Verified draggable element #dragBox is still visible after drag operation
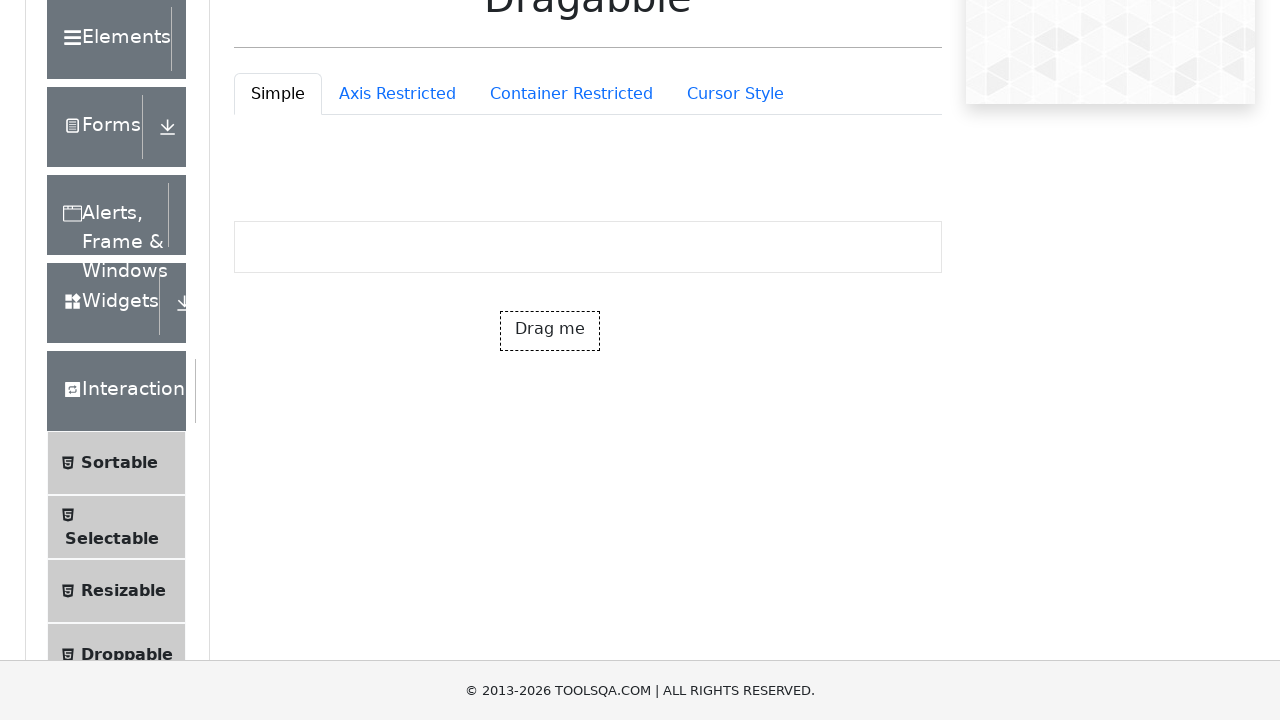

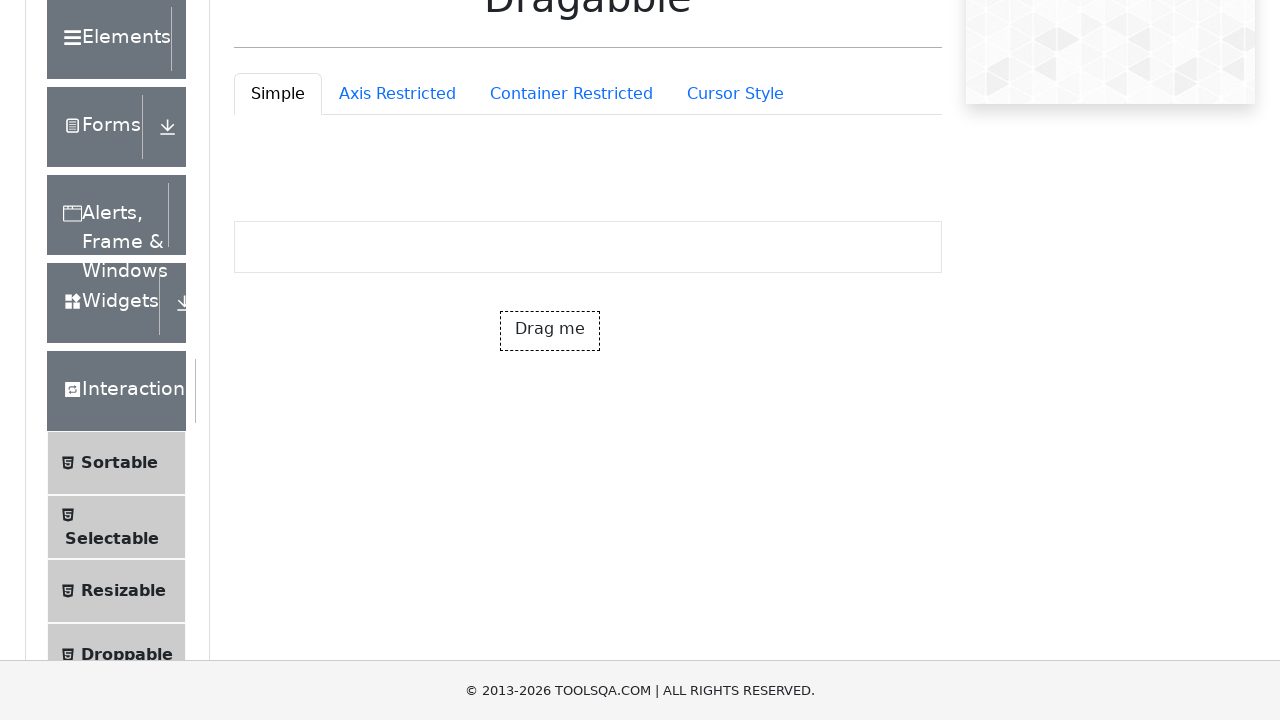